Tests browser window size manipulation by maximizing the window, getting the current size, and setting the window to different dimensions (1200x255 and 900x600).

Starting URL: https://kite.zerodha.com/

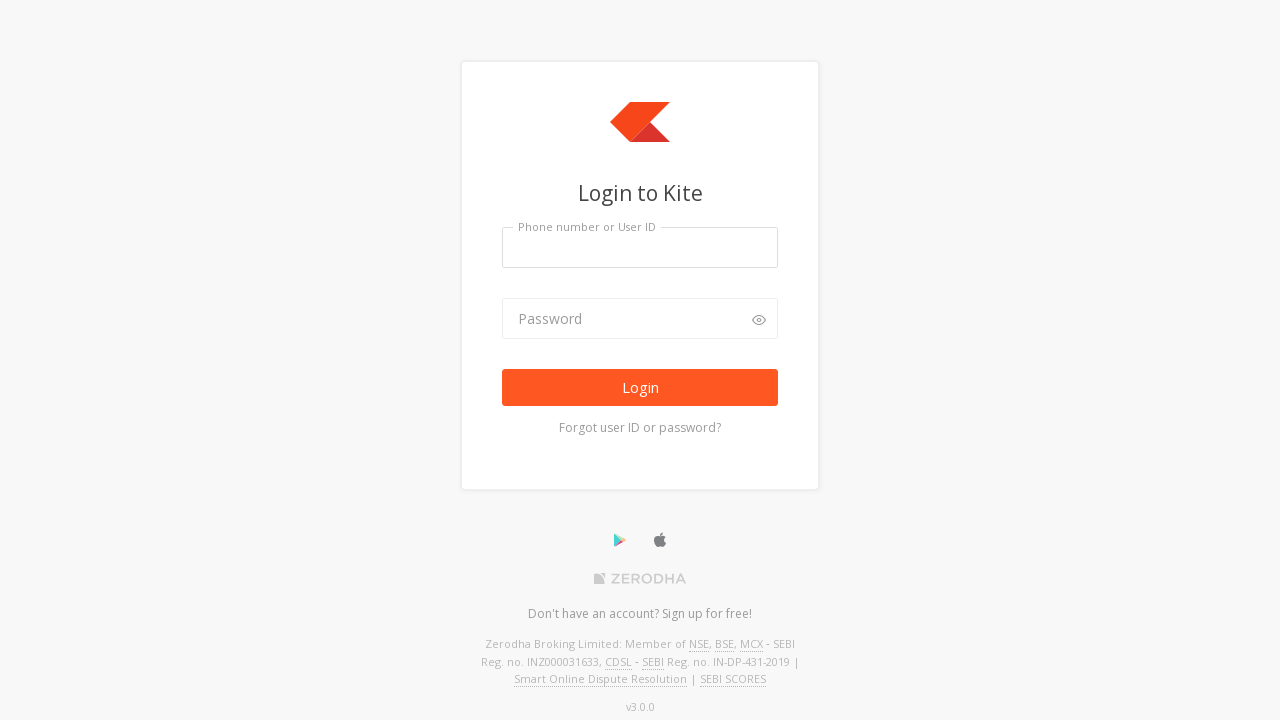

Set viewport size to 1920x1080 (maximized)
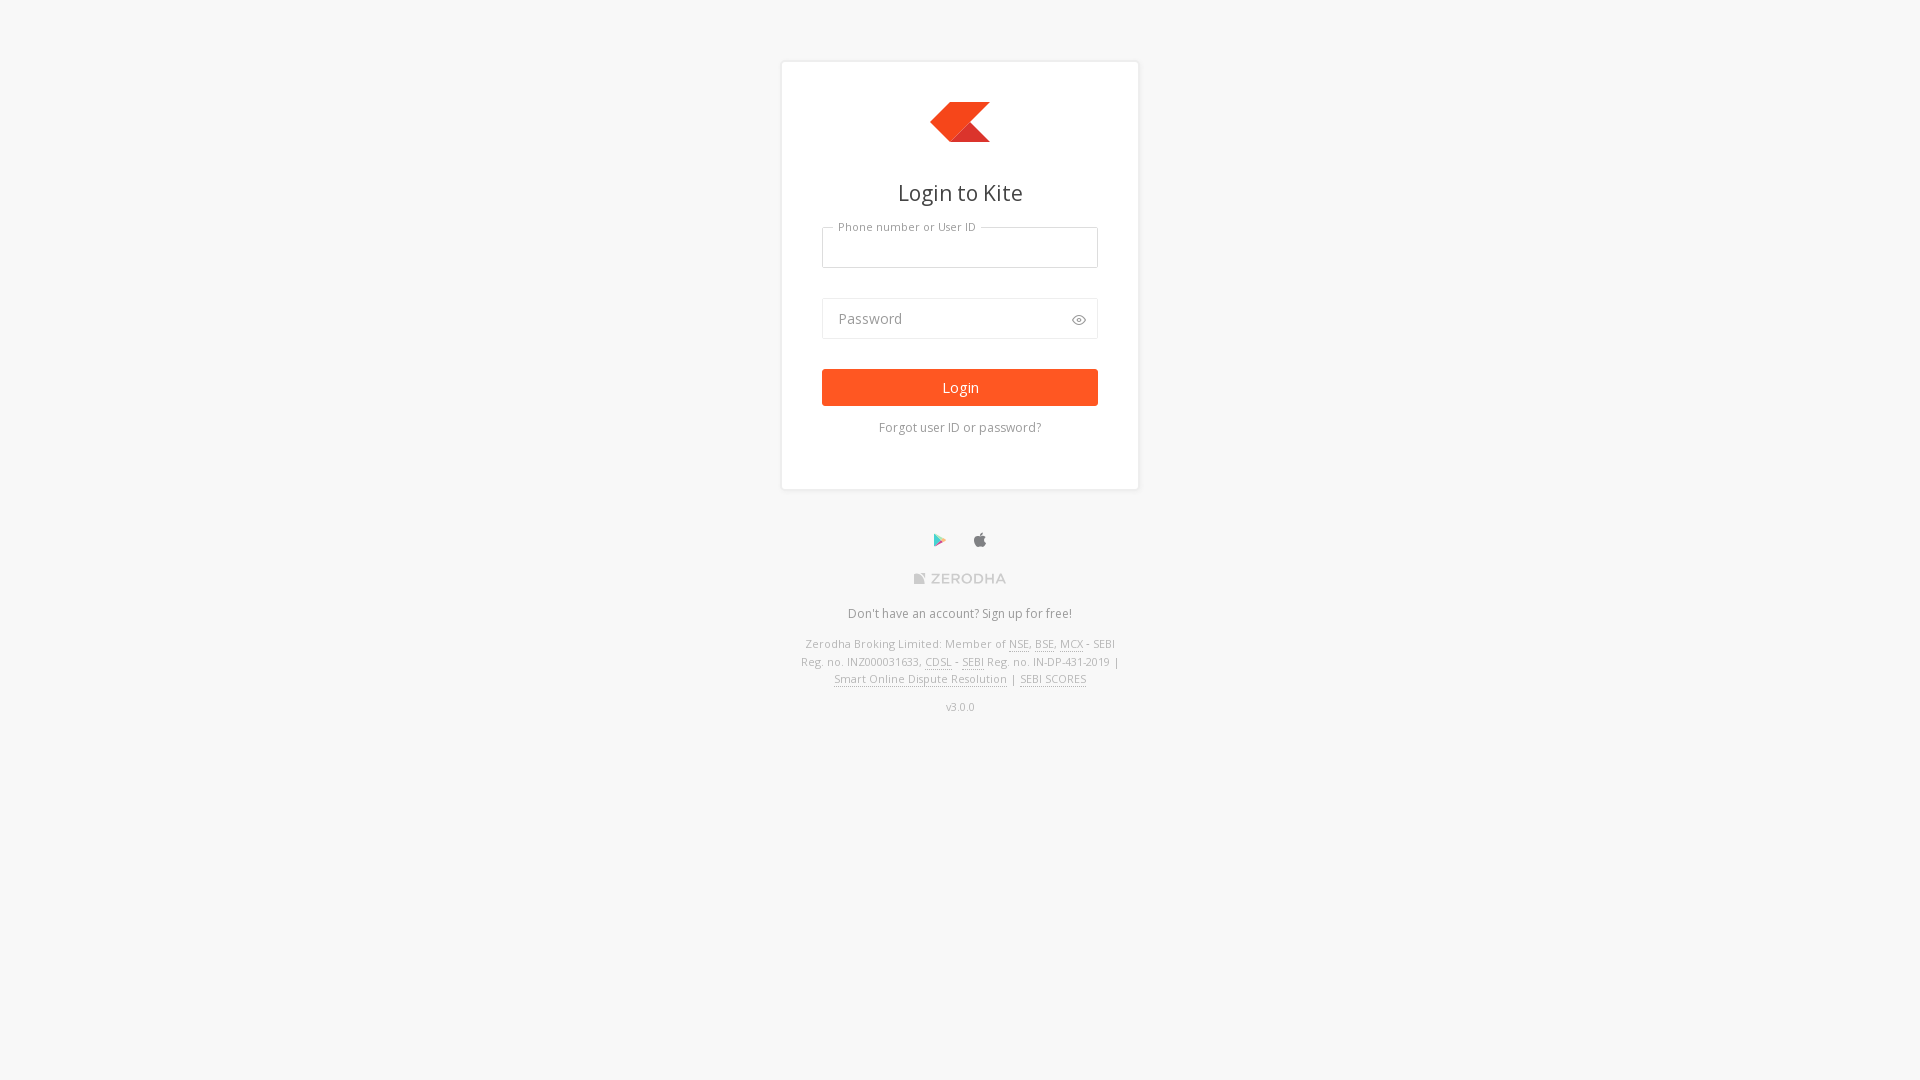

Retrieved current viewport size: {'width': 1920, 'height': 1080}
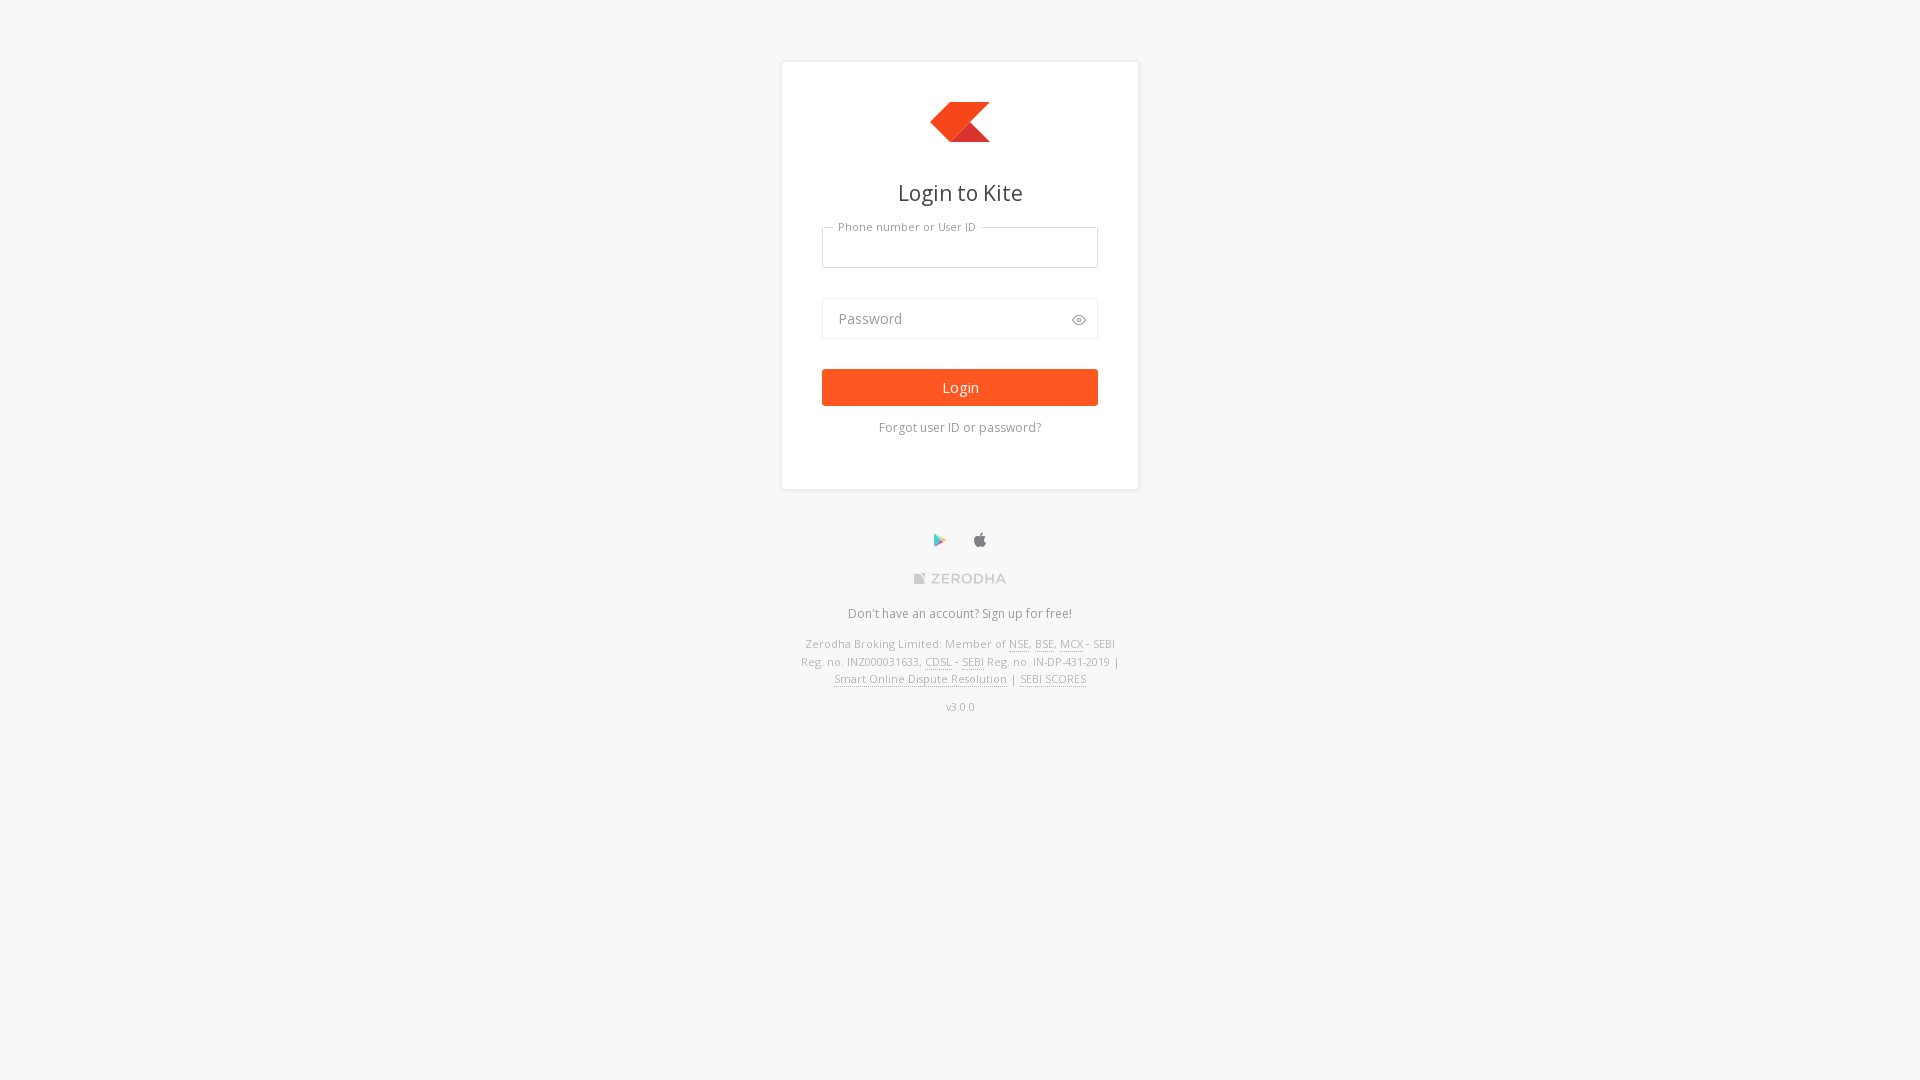

Set viewport size to 1200x255
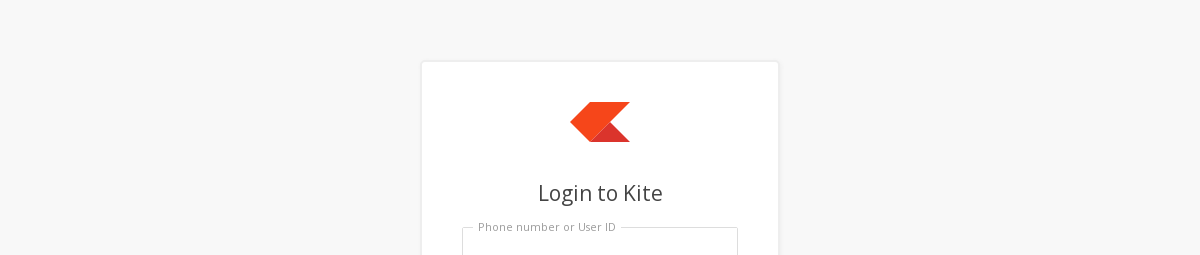

Waited for 1000ms
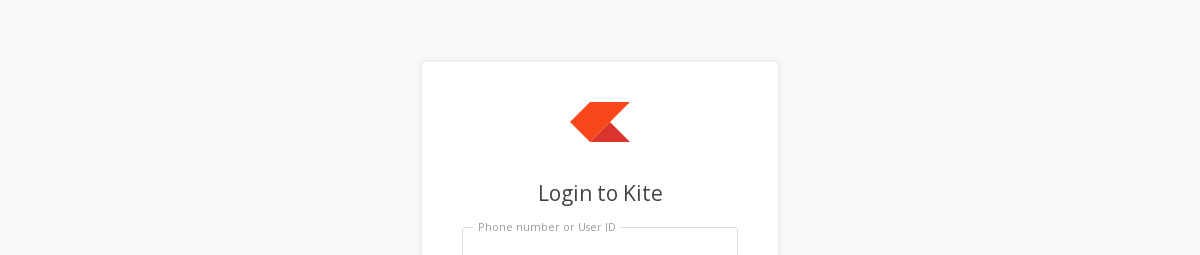

Set viewport size to 900x600
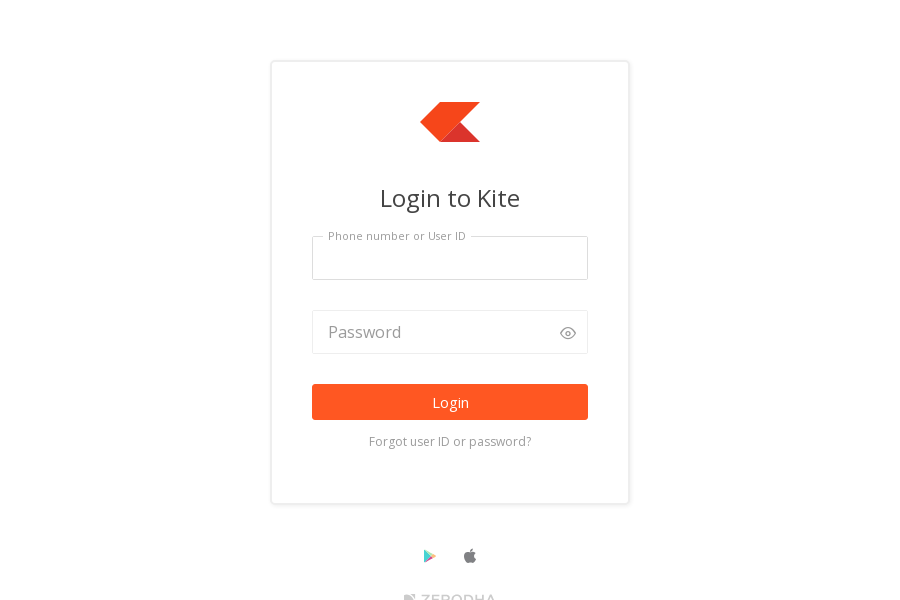

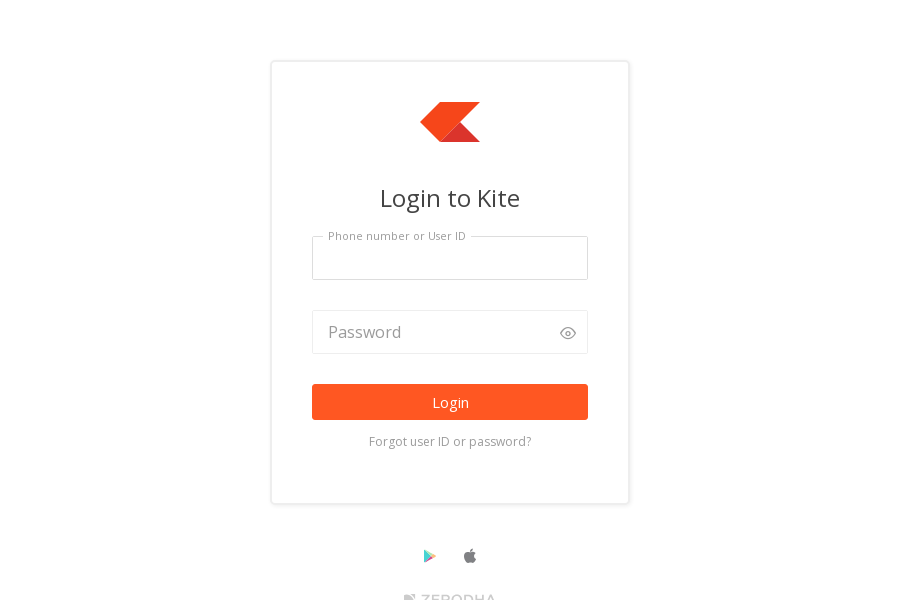